Tests a jQuery UI datepicker by entering a date value directly into the input field and pressing Escape to close any popup

Starting URL: https://jqueryui.com/resources/demos/datepicker/dropdown-month-year.html

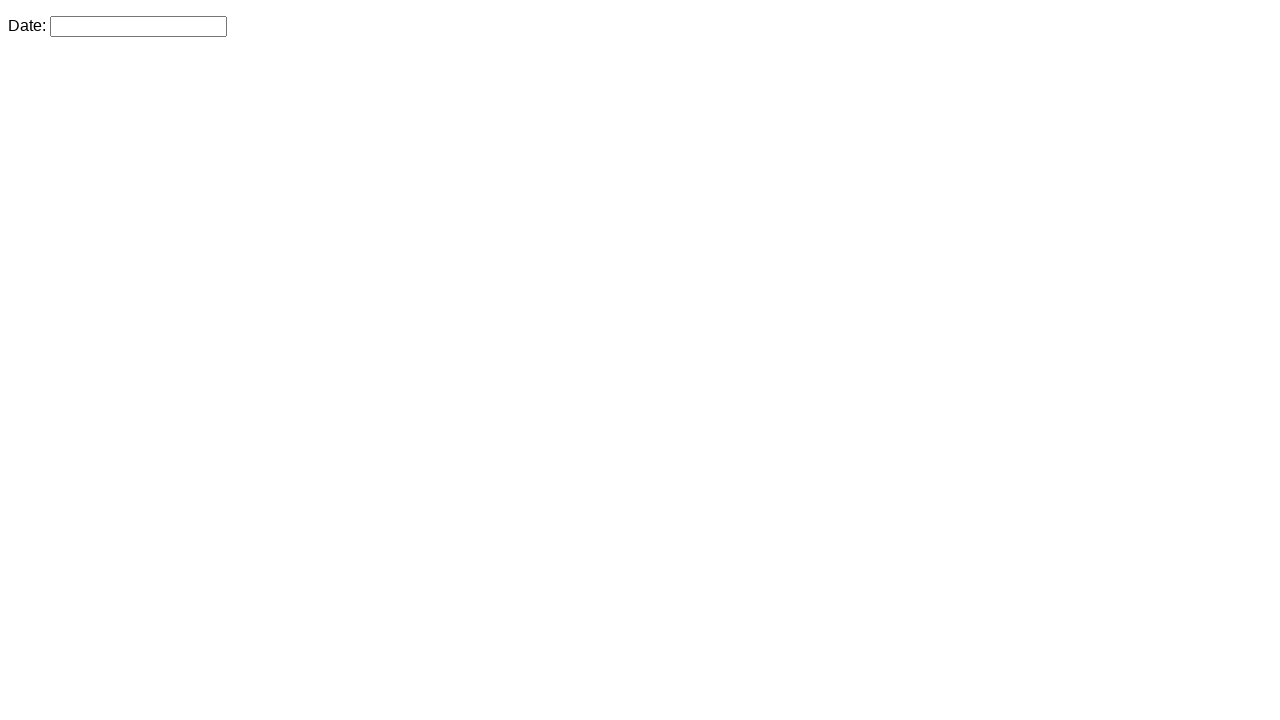

Navigated to jQuery UI datepicker demo page
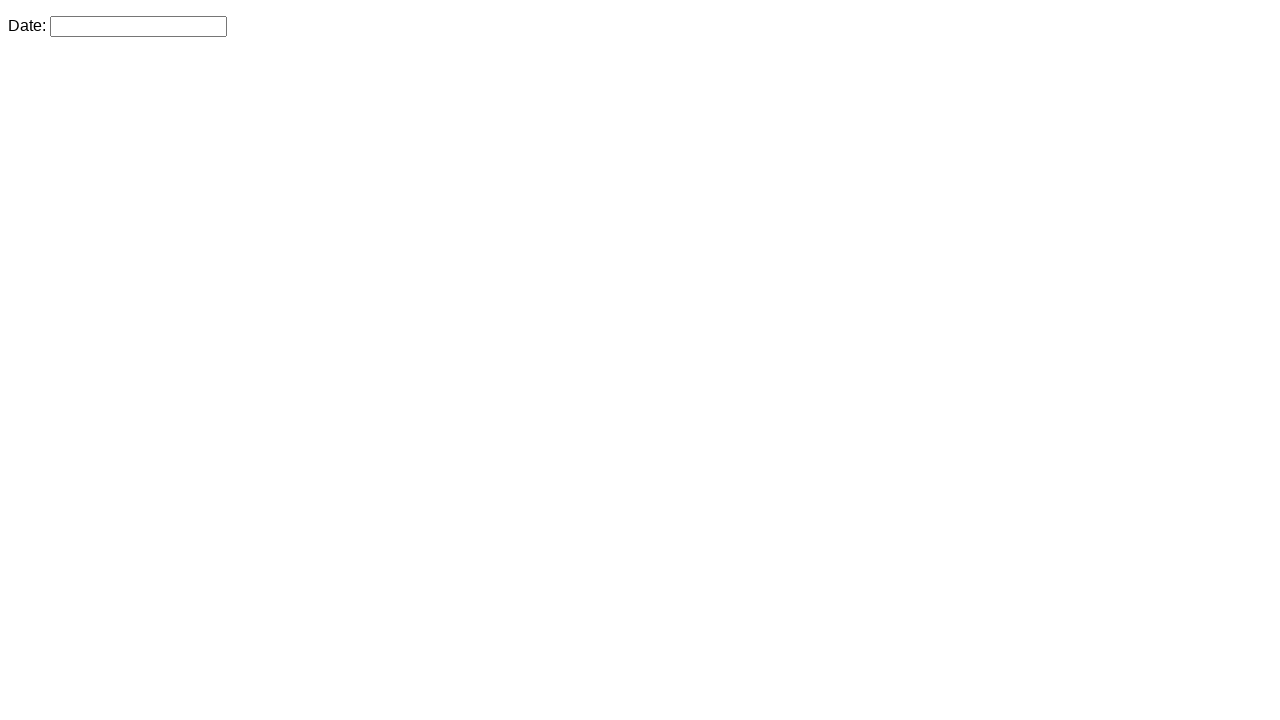

Filled datepicker input field with date '10/04/2016' on input[type='text']
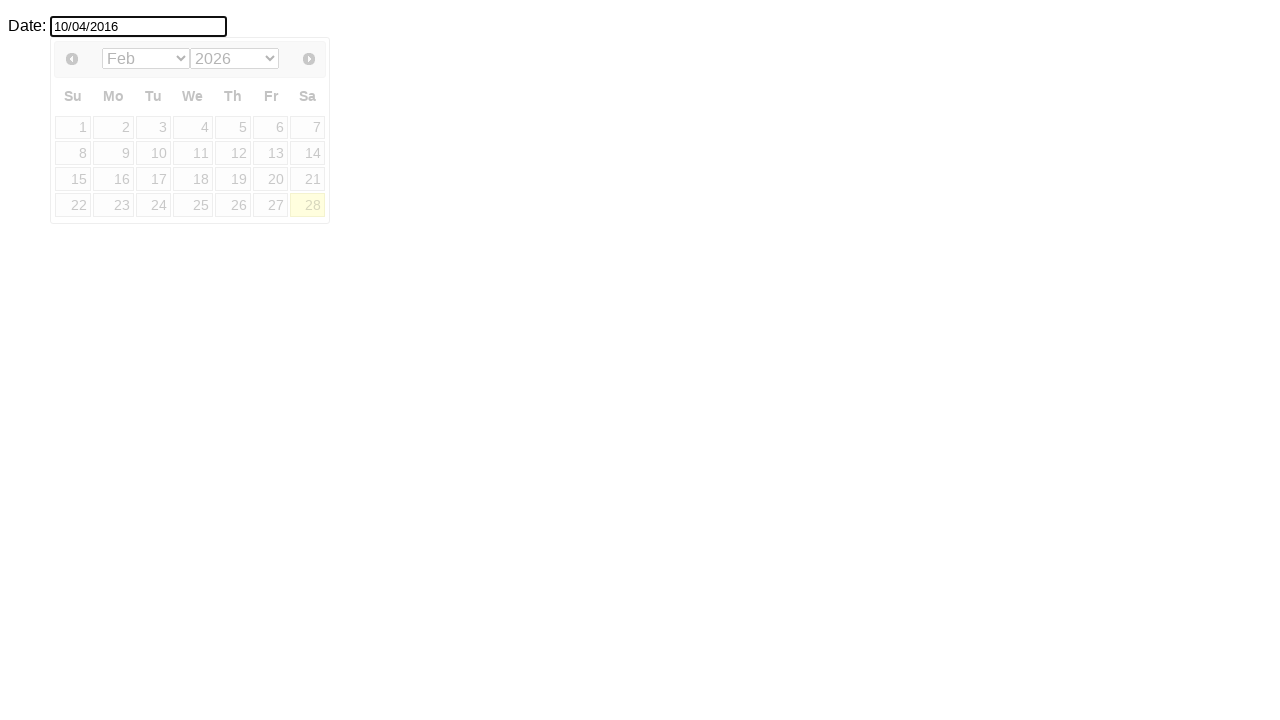

Pressed Escape key to close datepicker popup
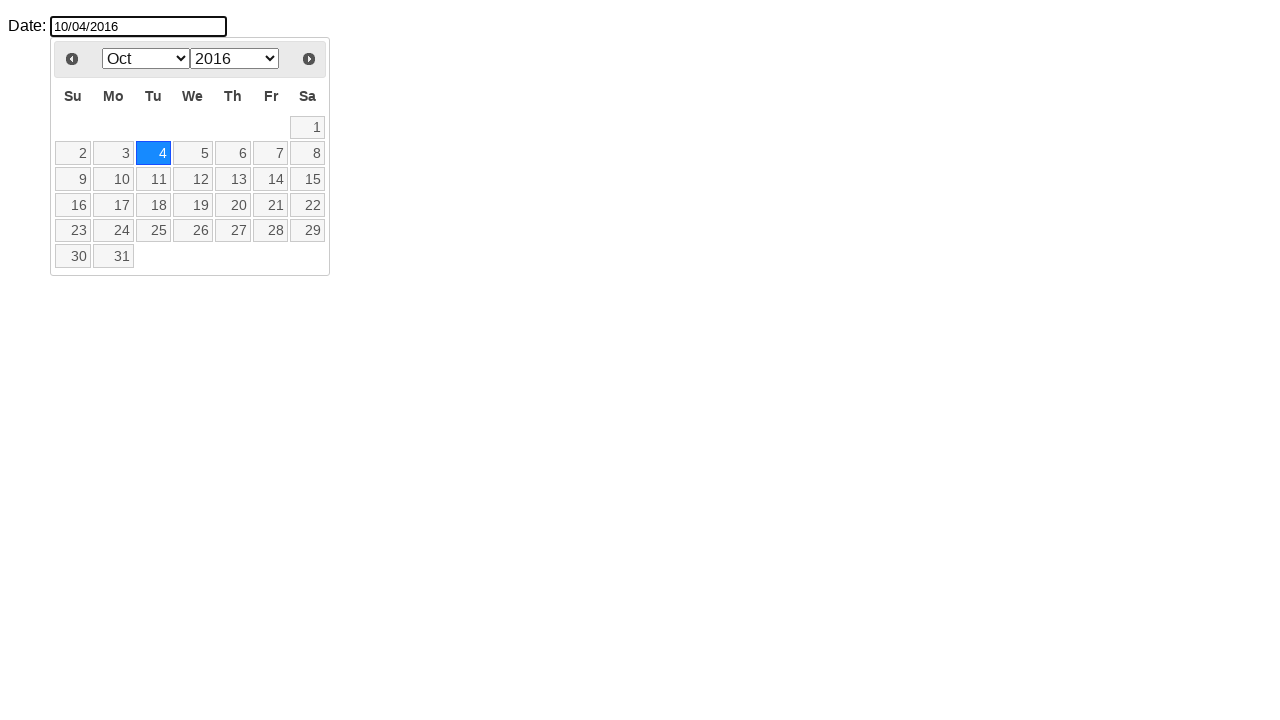

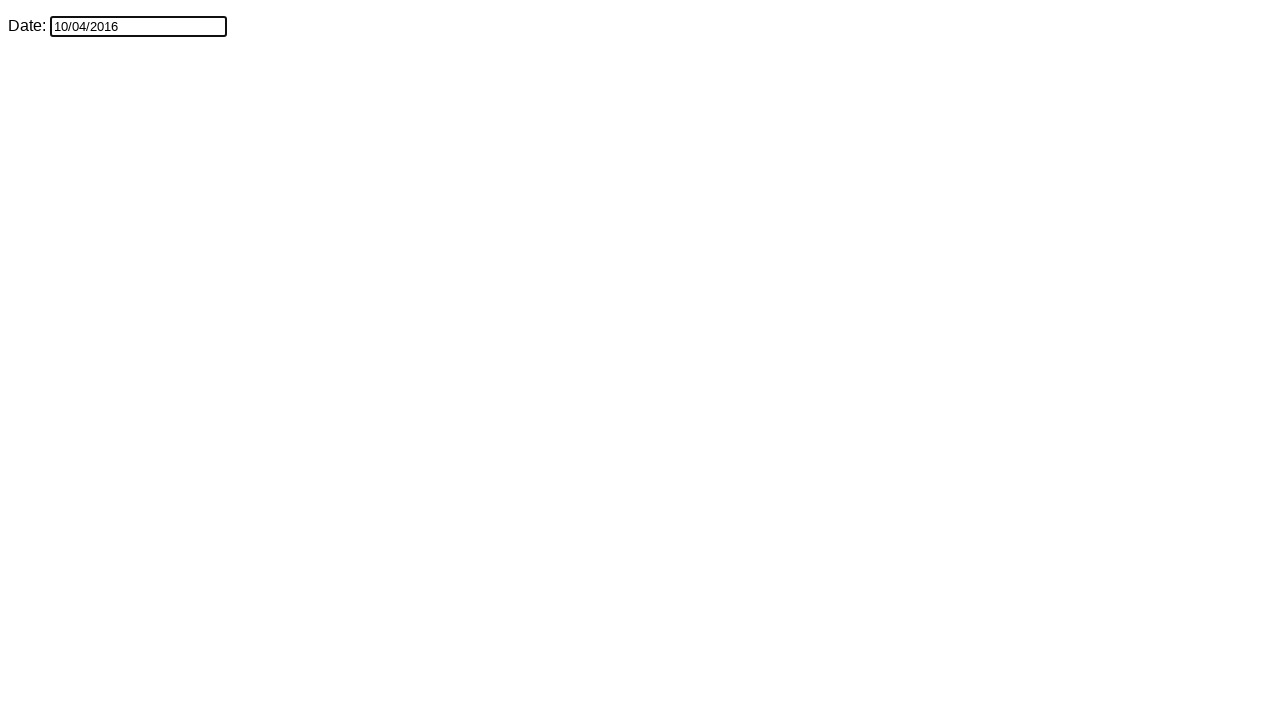